Navigates to Tiki.vn website and waits for the logo to be visible, verifying the page loads correctly

Starting URL: https://tiki.vn/

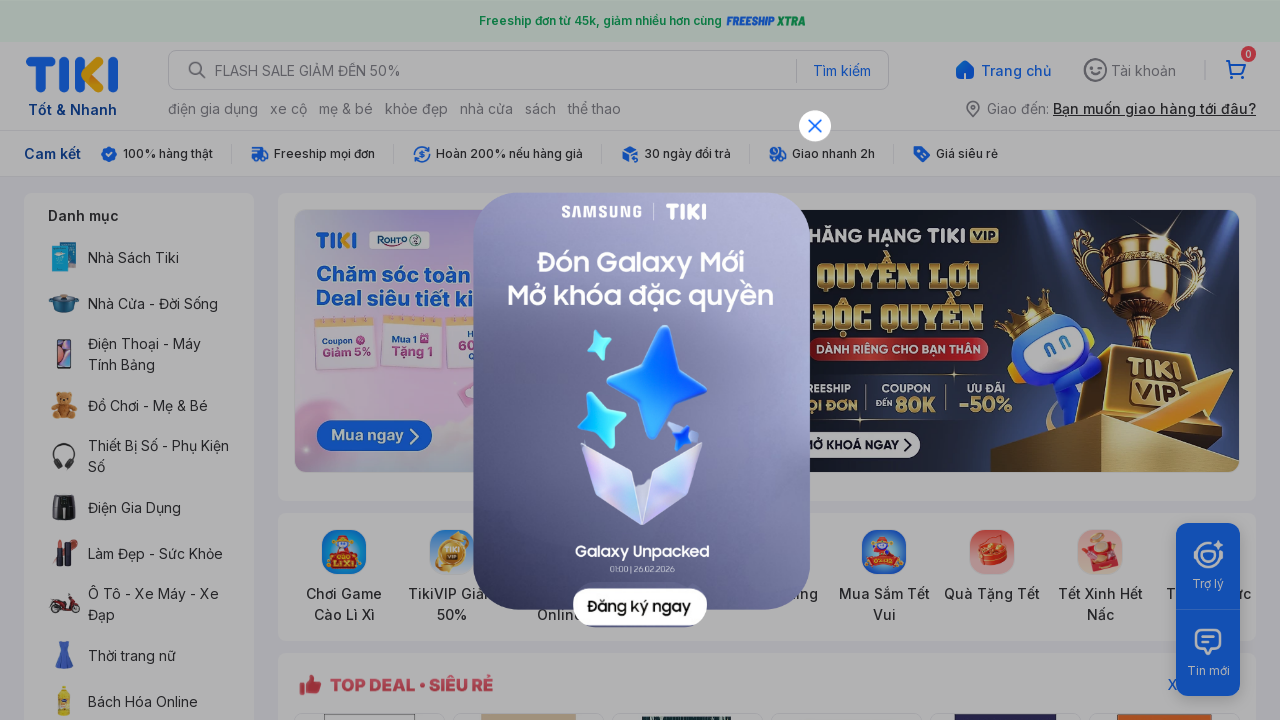

Waited for Tiki logo to be visible, confirming page has loaded
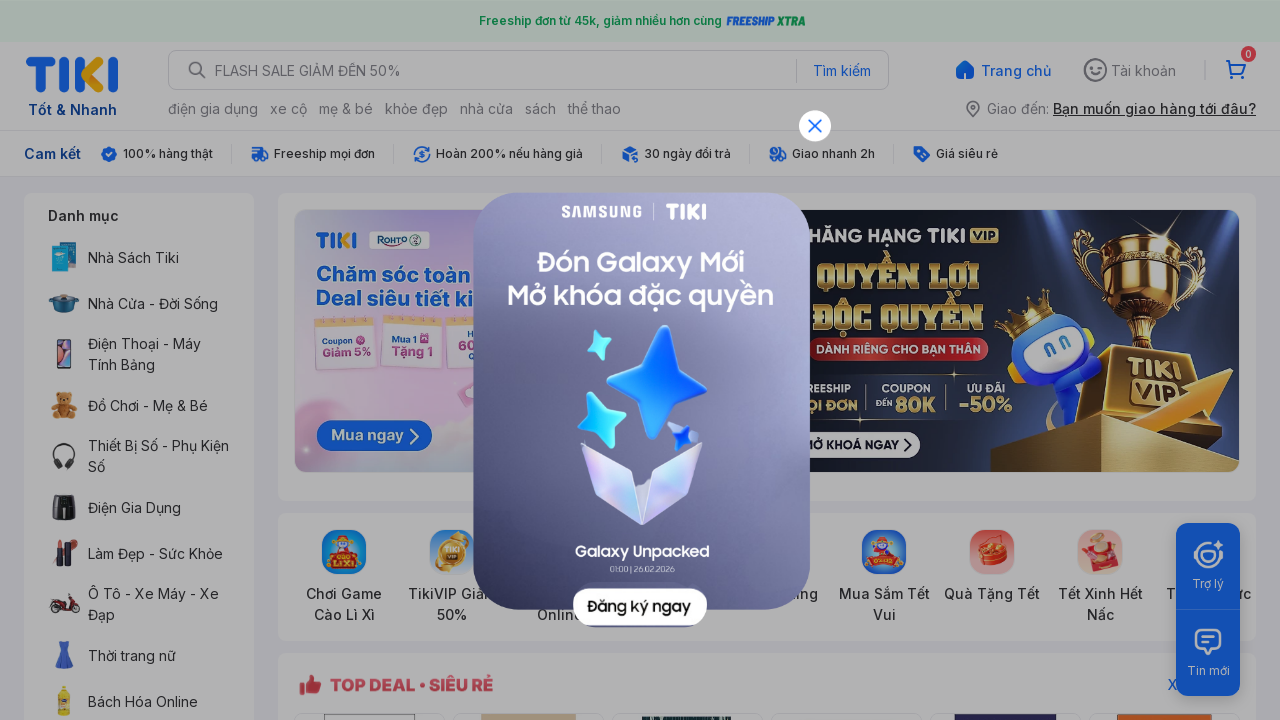

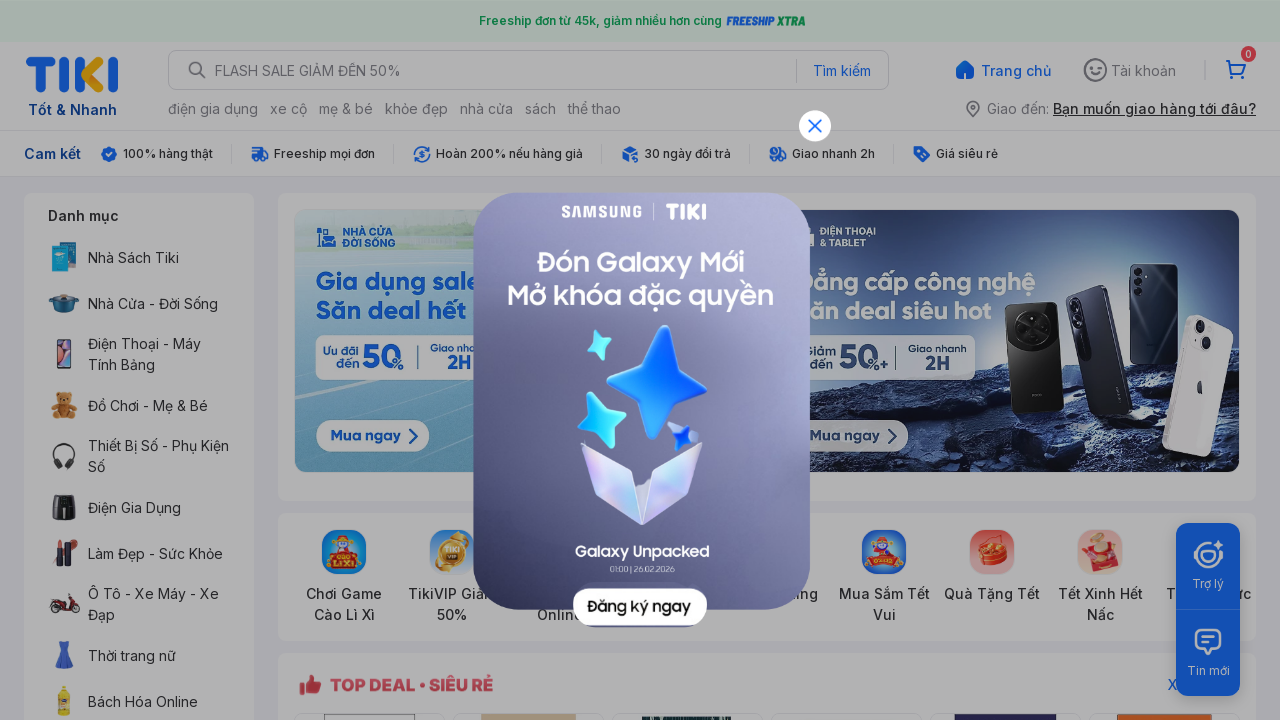